Navigates to B3 stock exchange index page, selects a segment from dropdown, and clicks the download button to initiate a CSV file download

Starting URL: https://sistemaswebb3-listados.b3.com.br/indexPage/day/IBOV?language=pt-br

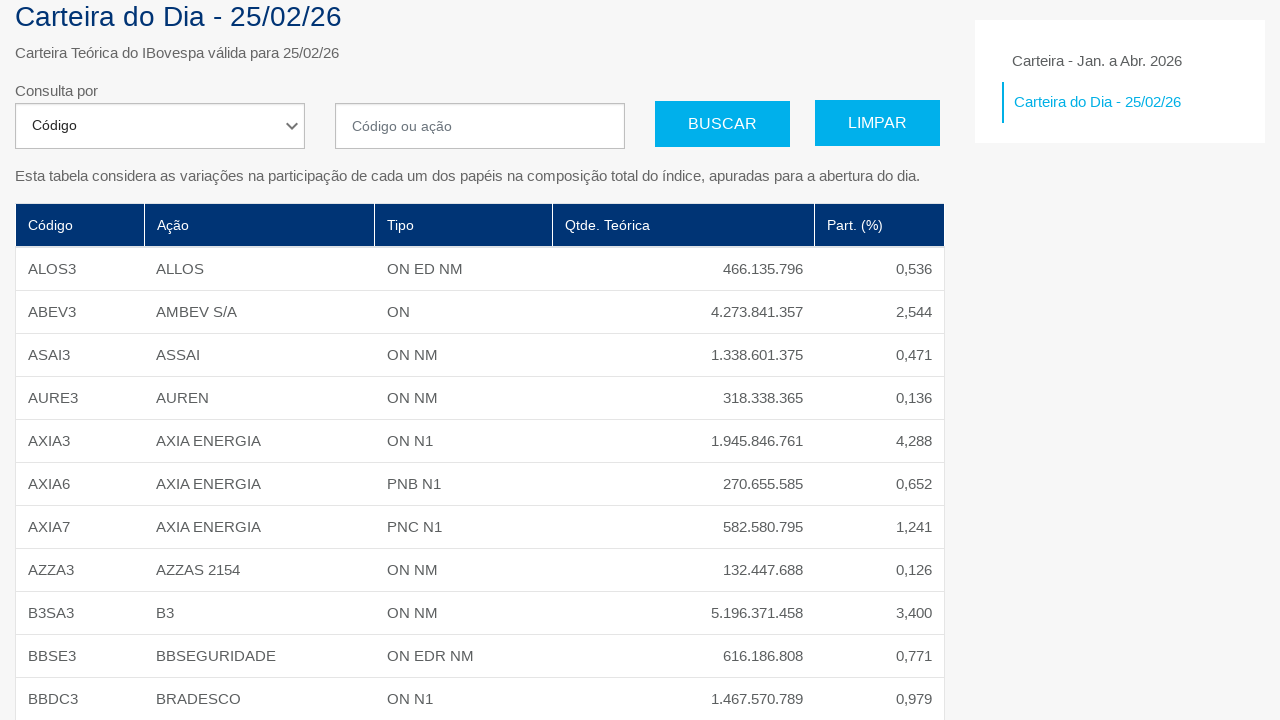

Waited for segment dropdown to load
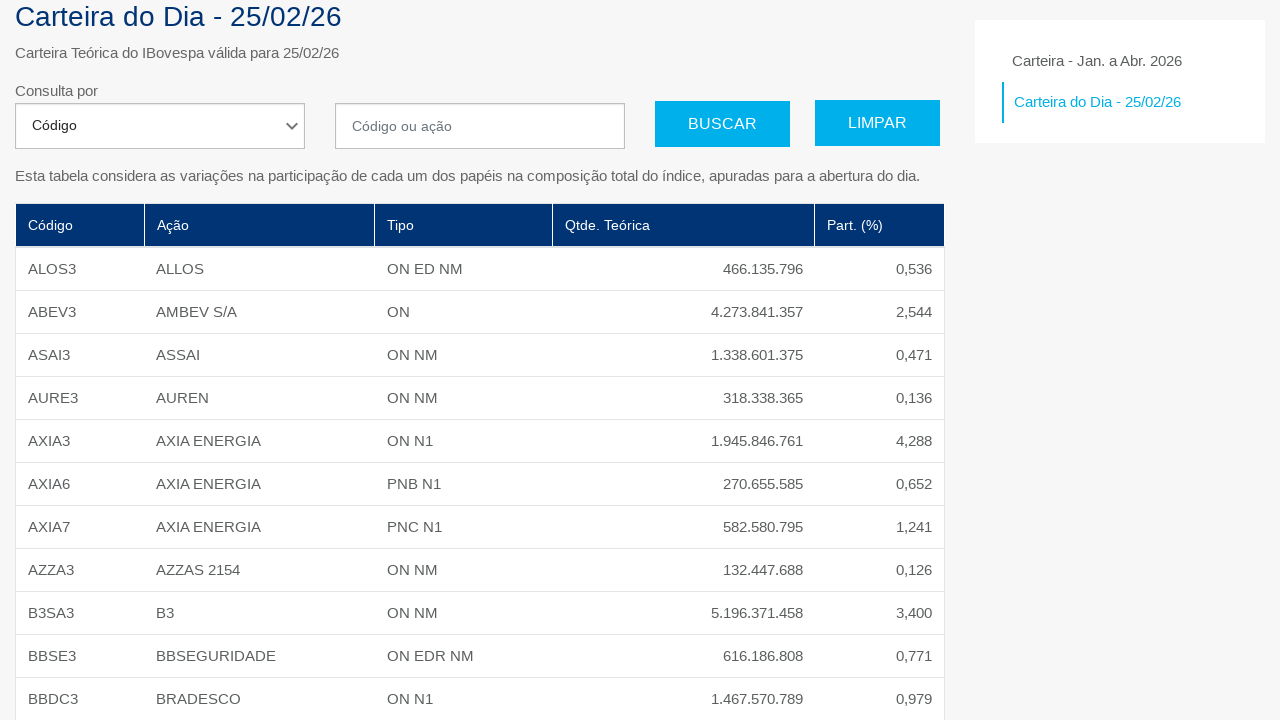

Selected segment value '2' from dropdown on #segment
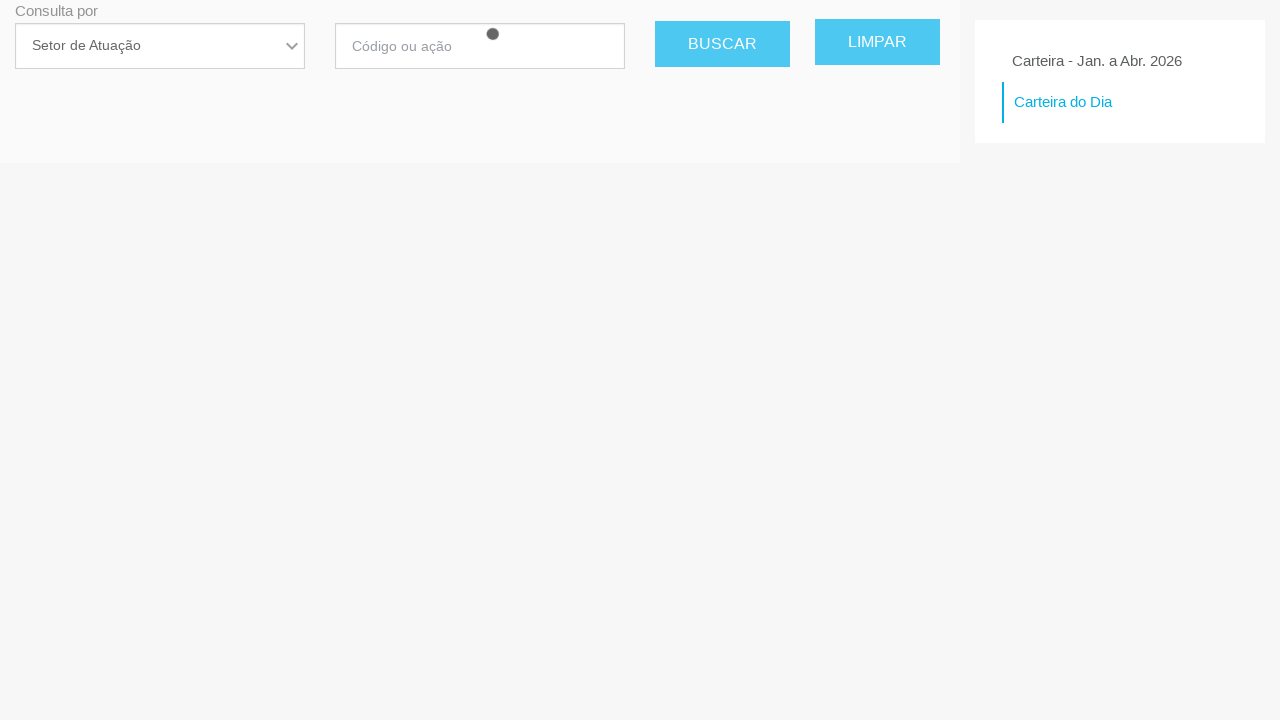

Waited 1 second for page to update after segment selection
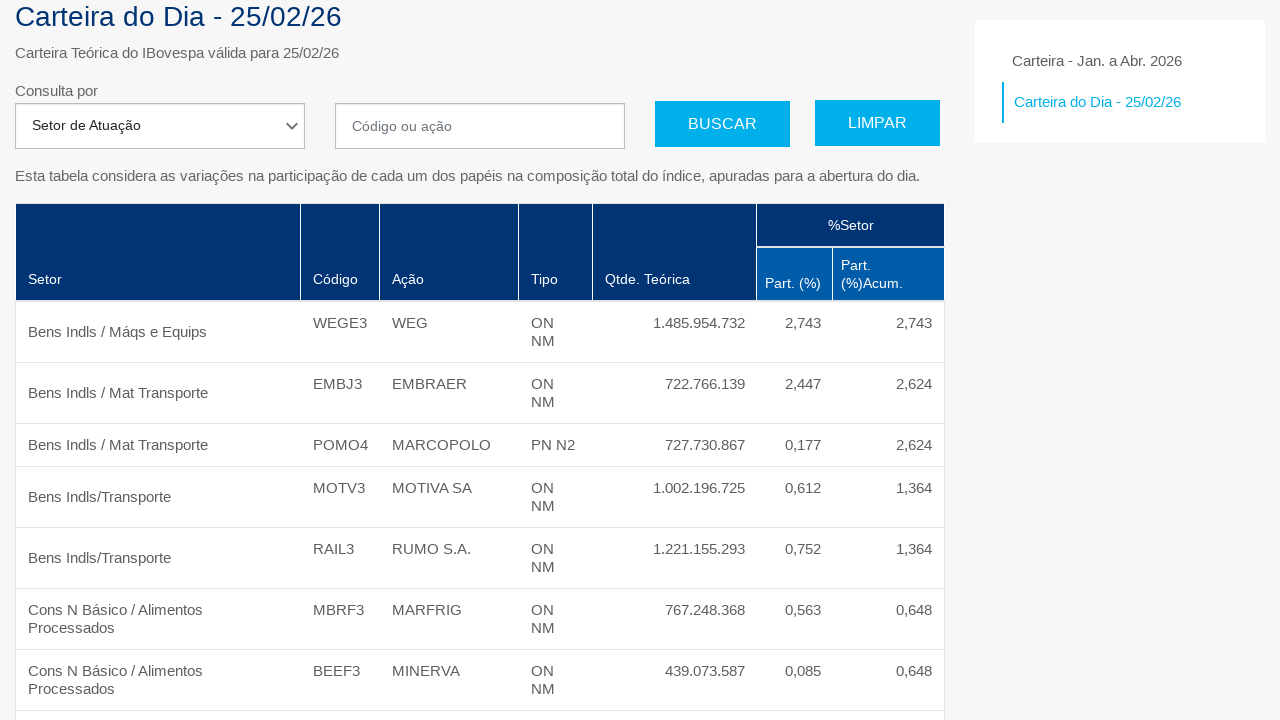

Clicked download button to initiate CSV file download at (104, 647) on a:has-text("Download")
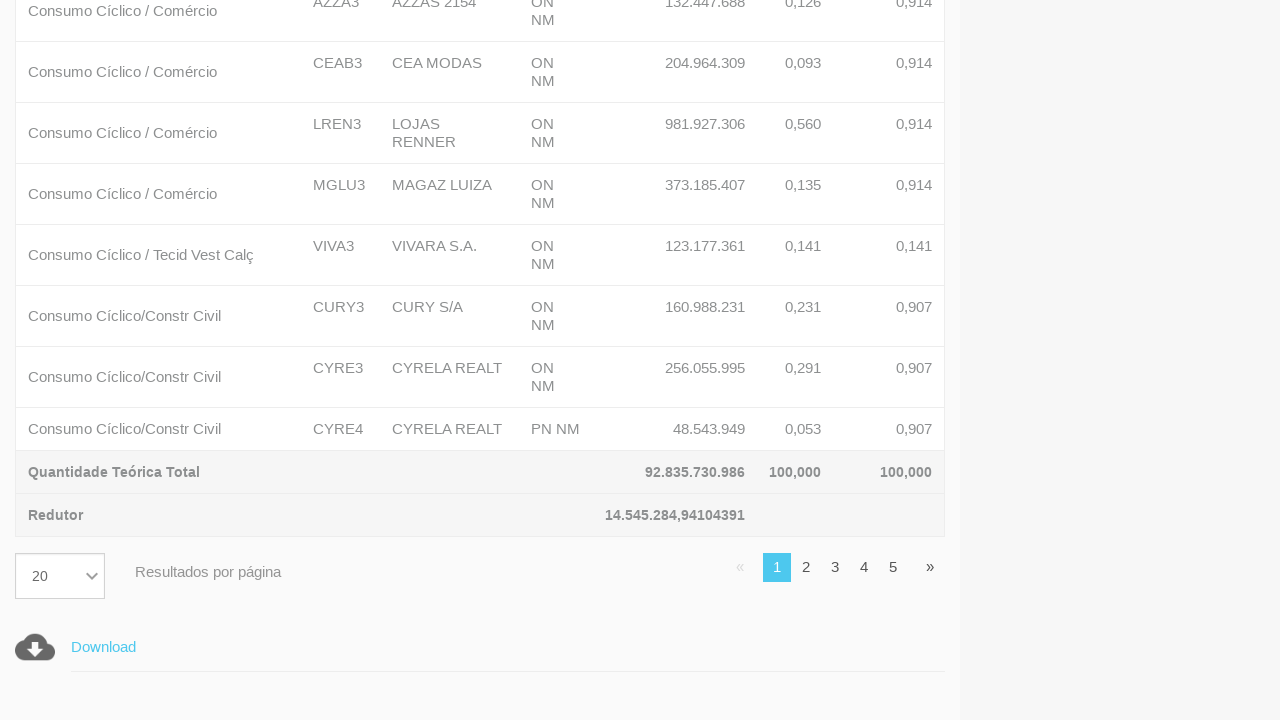

Waited 2 seconds for download to start
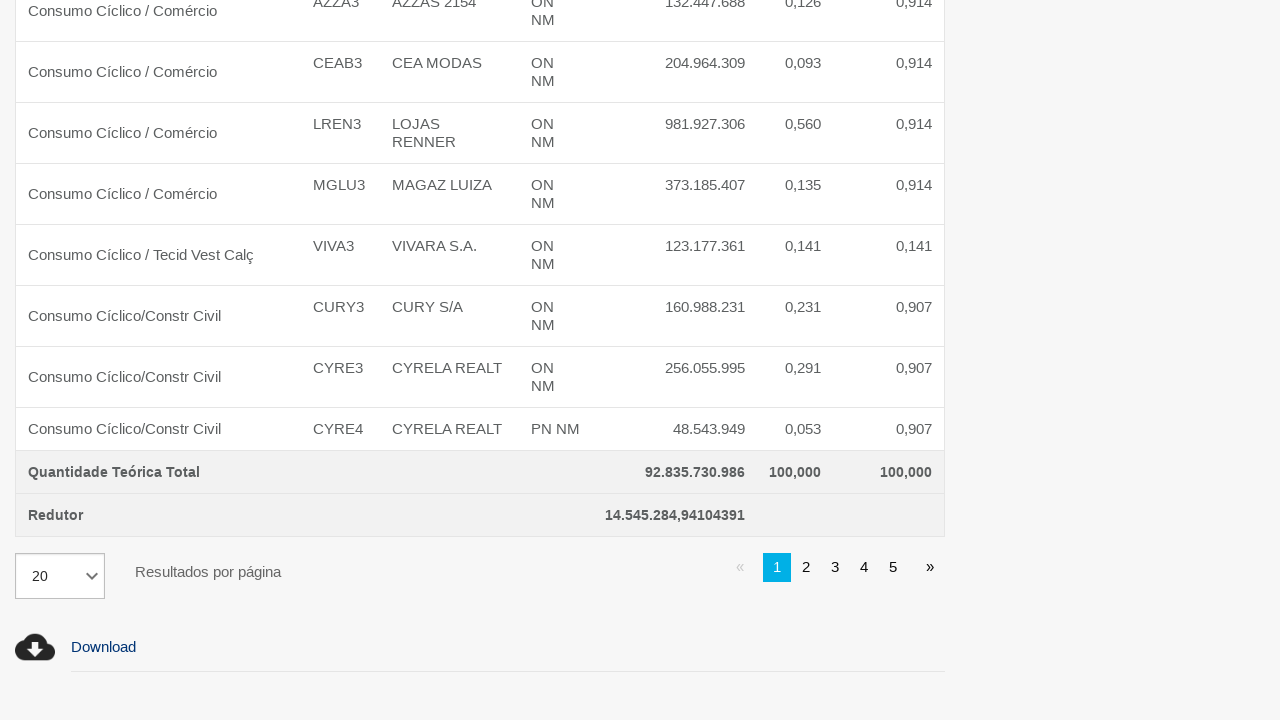

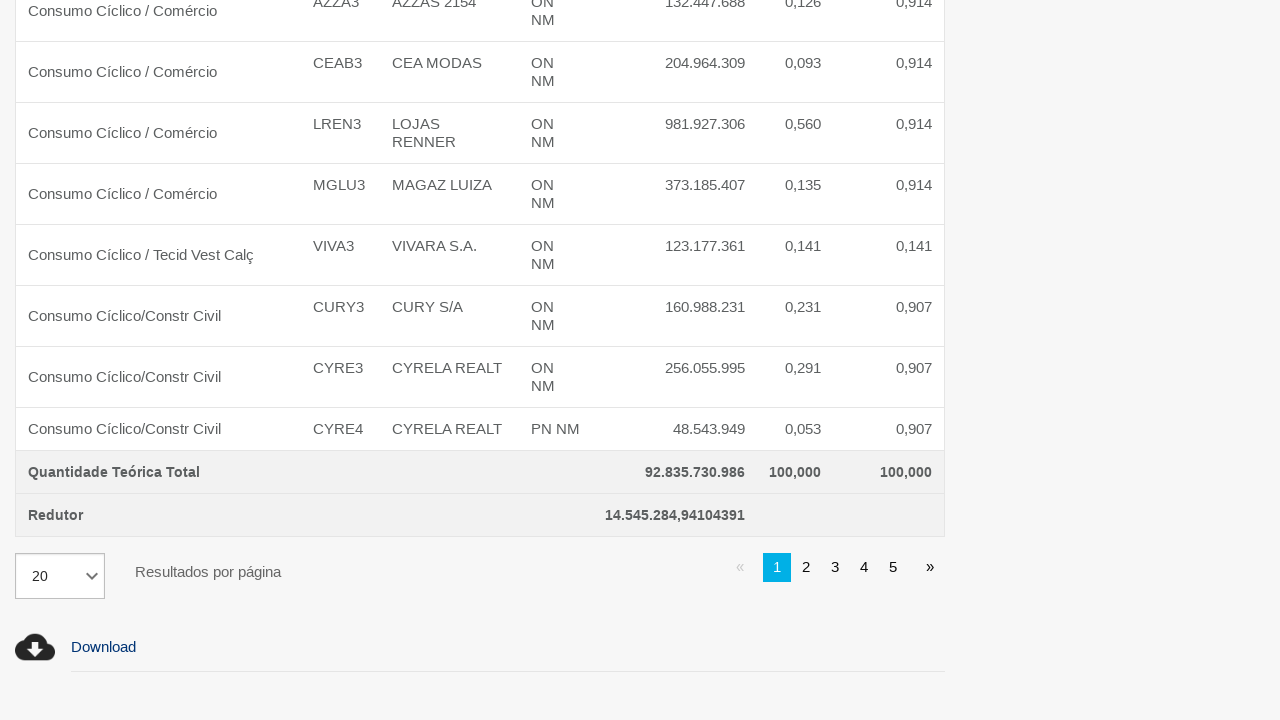